Tests the auto-suggest dropdown functionality by typing a partial country name and selecting "India" from the suggestions that appear

Starting URL: https://rahulshettyacademy.com/dropdownsPractise/

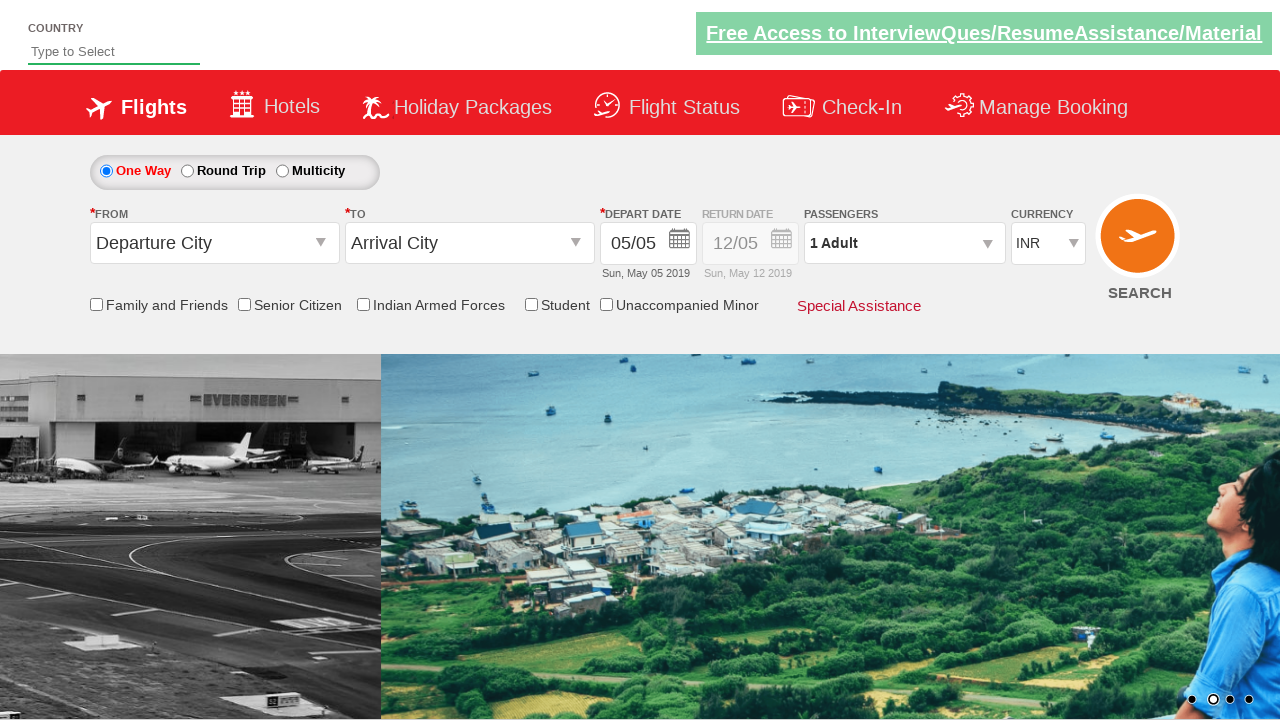

Navigated to auto-suggest dropdown practice page
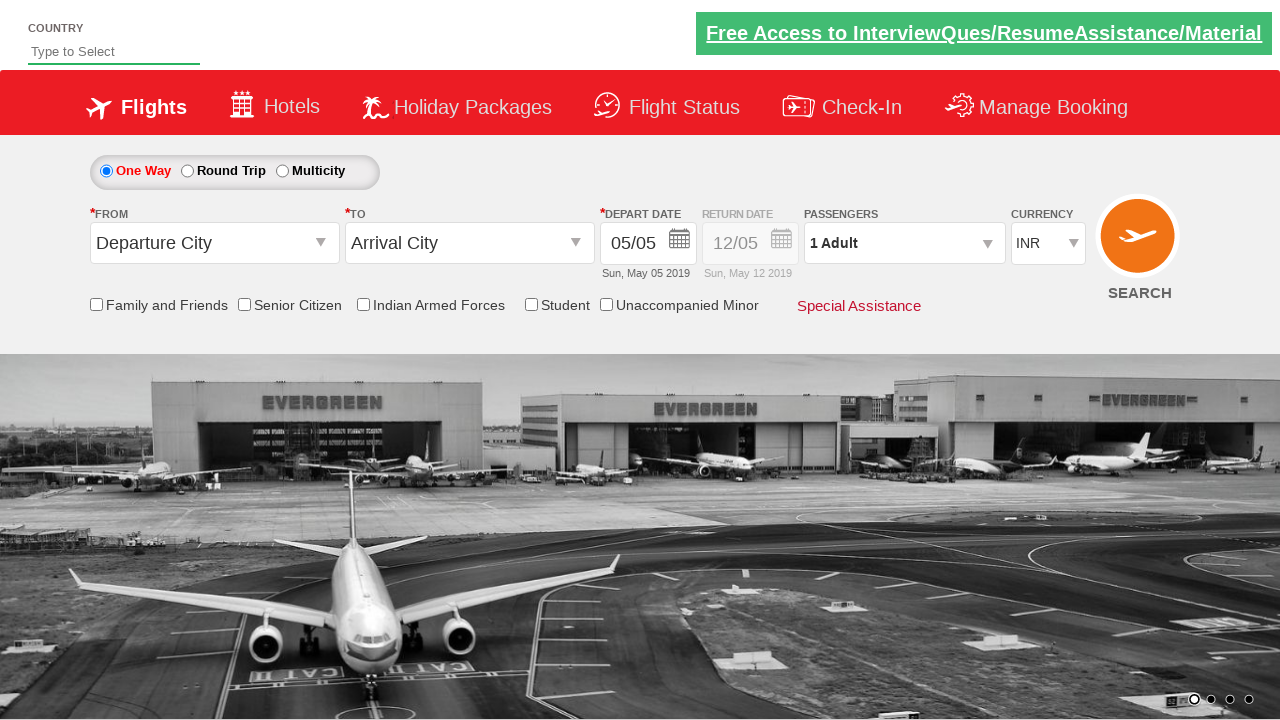

Typed 'ind' in auto-suggest field to trigger suggestions on #autosuggest
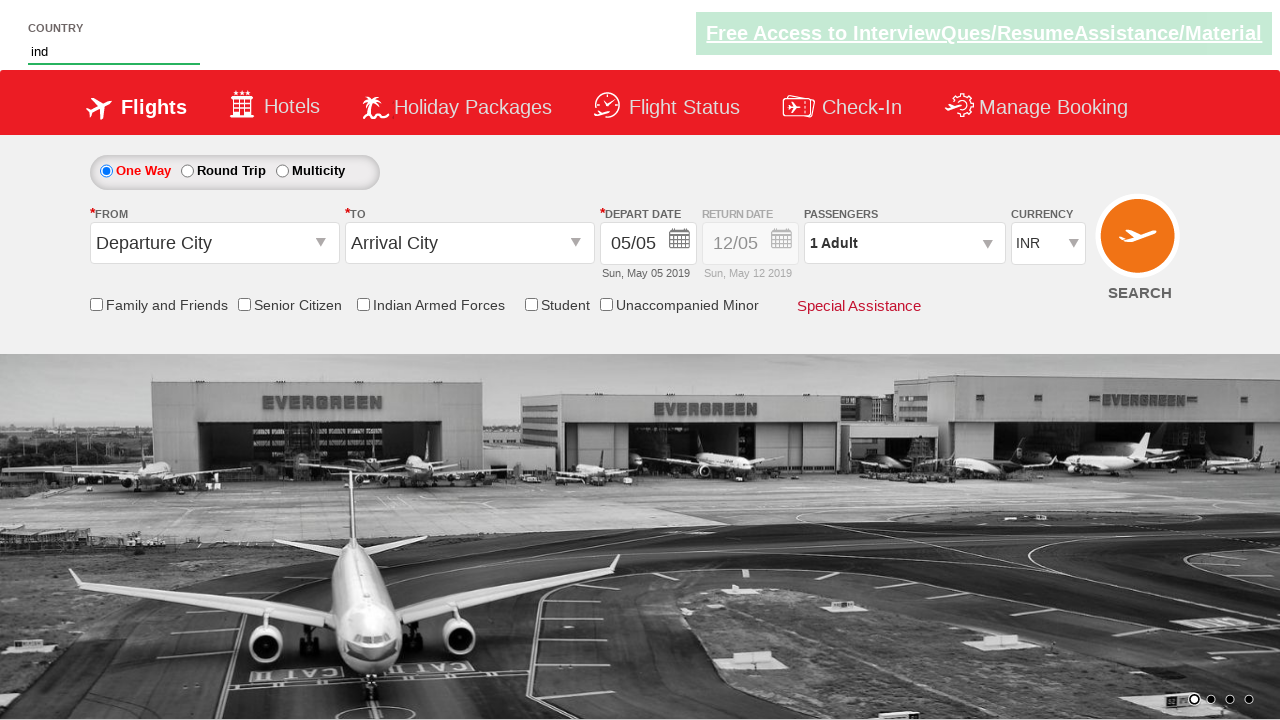

Auto-suggest dropdown appeared with suggestions
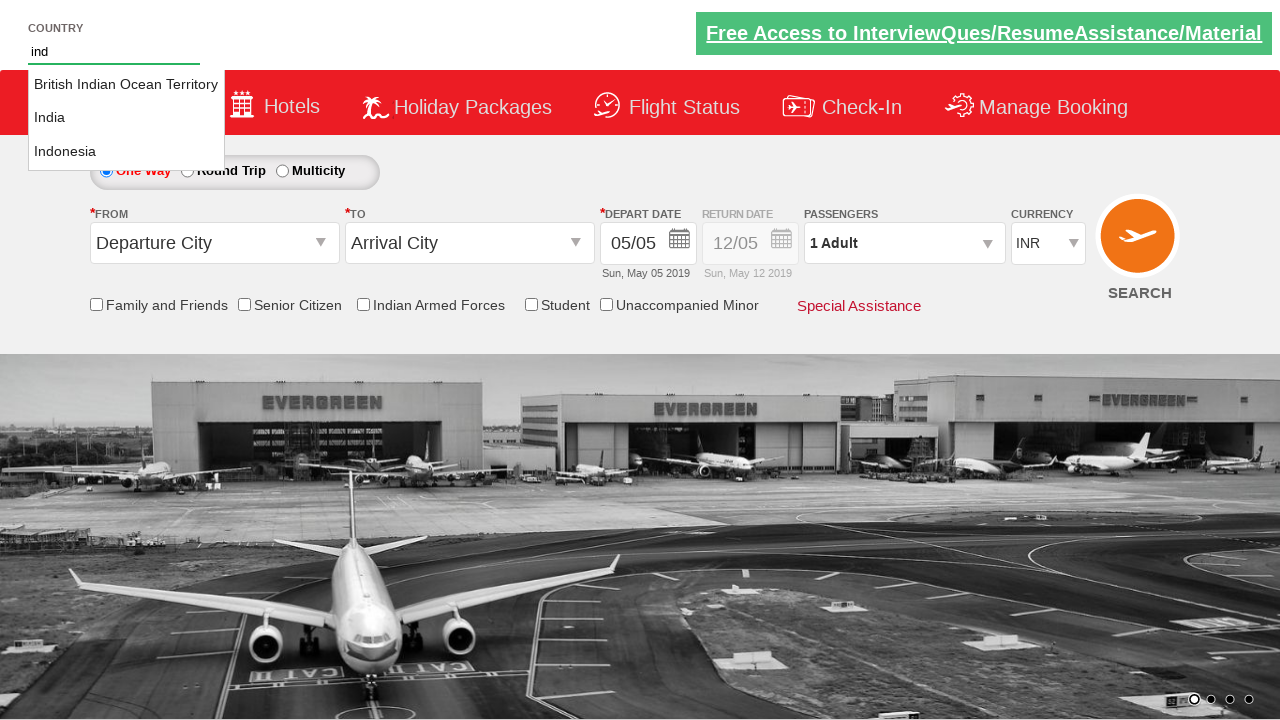

Selected 'India' from the auto-suggest dropdown at (126, 118) on li.ui-menu-item a:text-is('India')
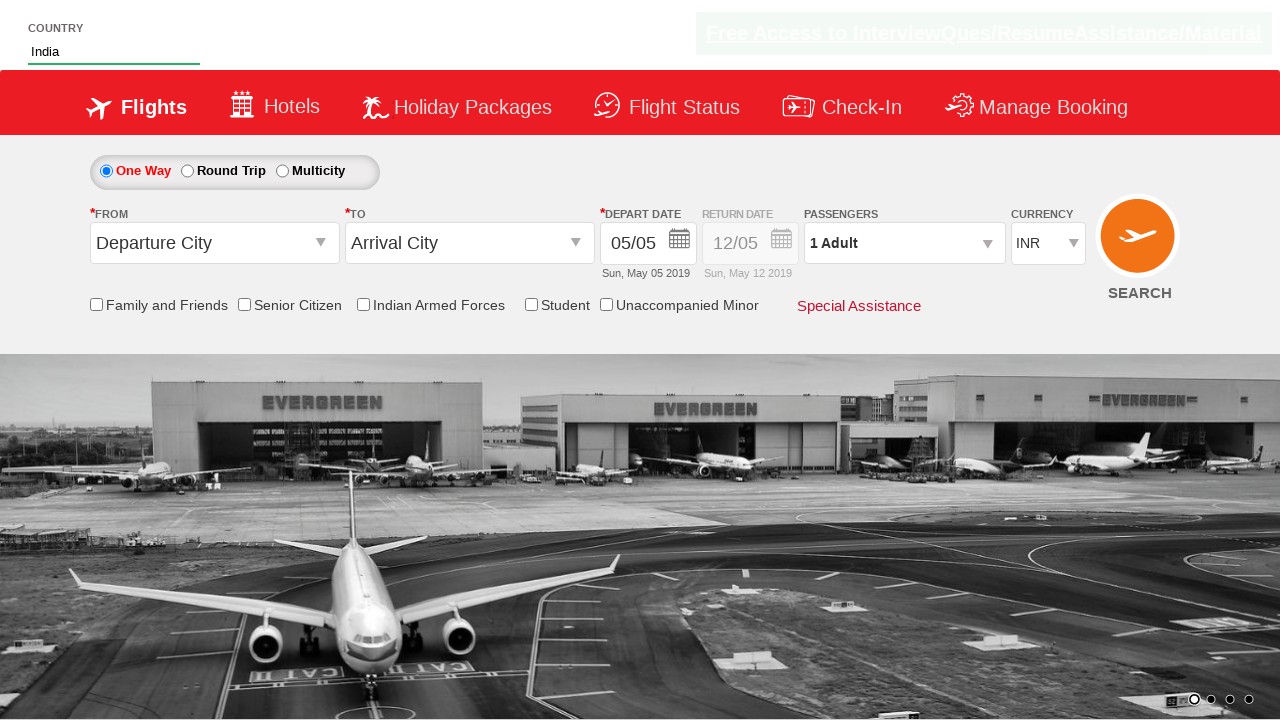

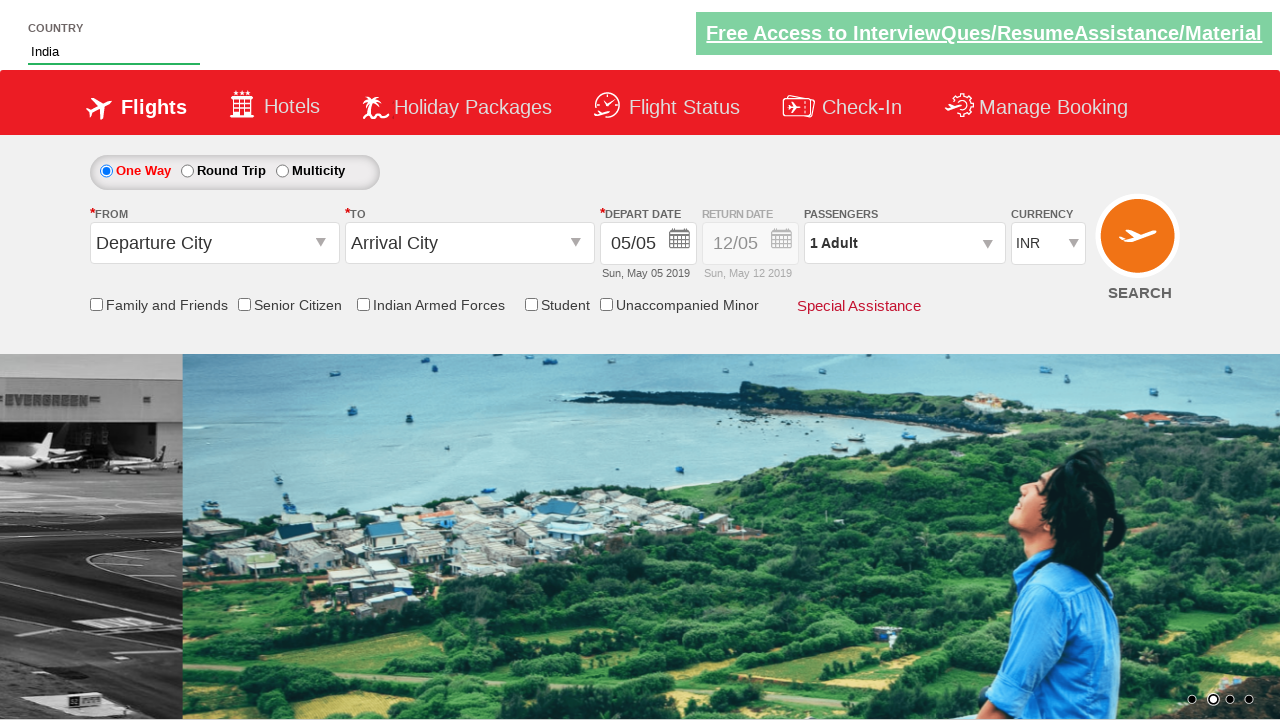